Tests an e-commerce shopping flow by adding specific vegetables (Cucumber, Brocolli, Beetroot) to cart, proceeding to checkout, and applying a promo code

Starting URL: https://rahulshettyacademy.com/seleniumPractise/

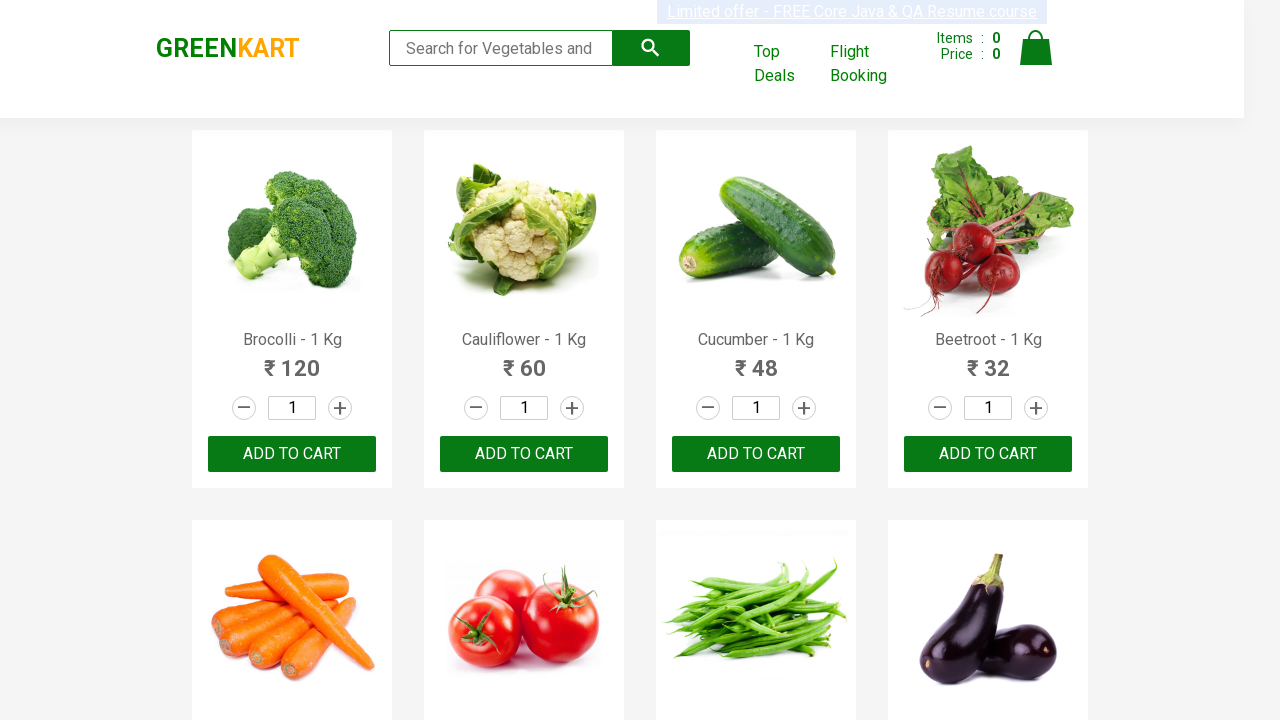

Waited for products to load on the page
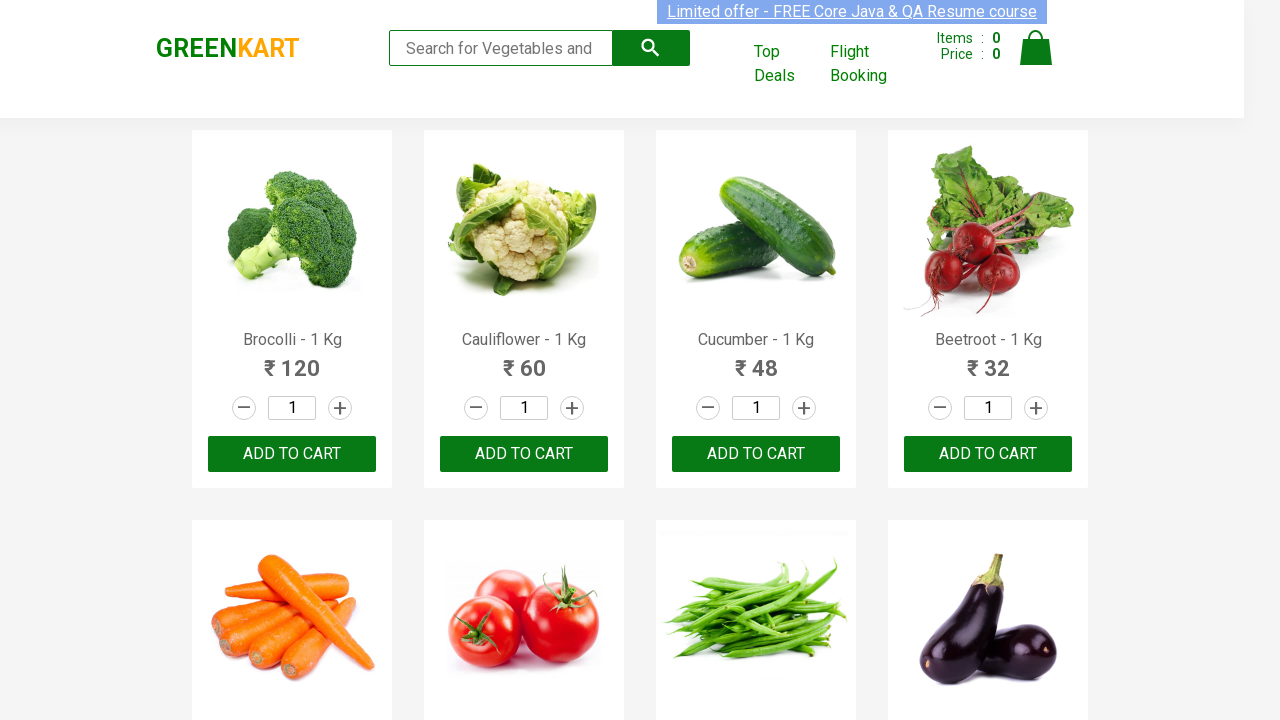

Retrieved all product elements from the page
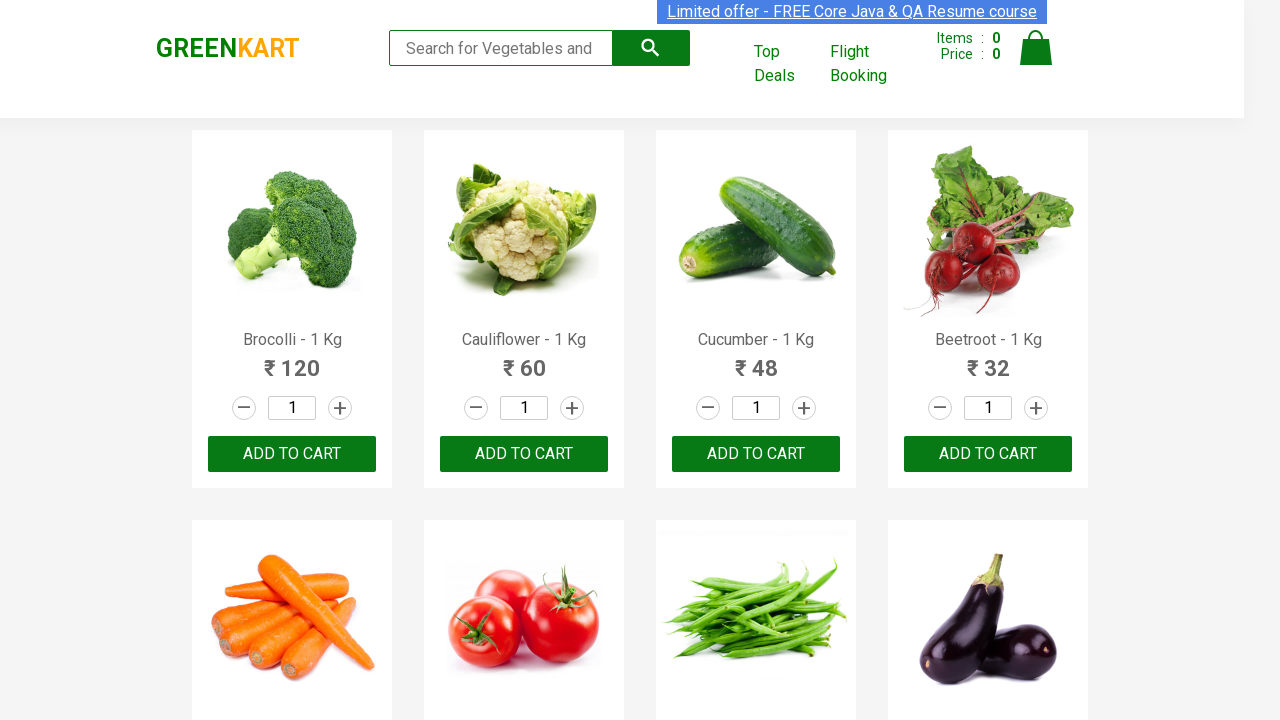

Added Brocolli to cart at (292, 454) on xpath=//div[@class='product-action']/button >> nth=0
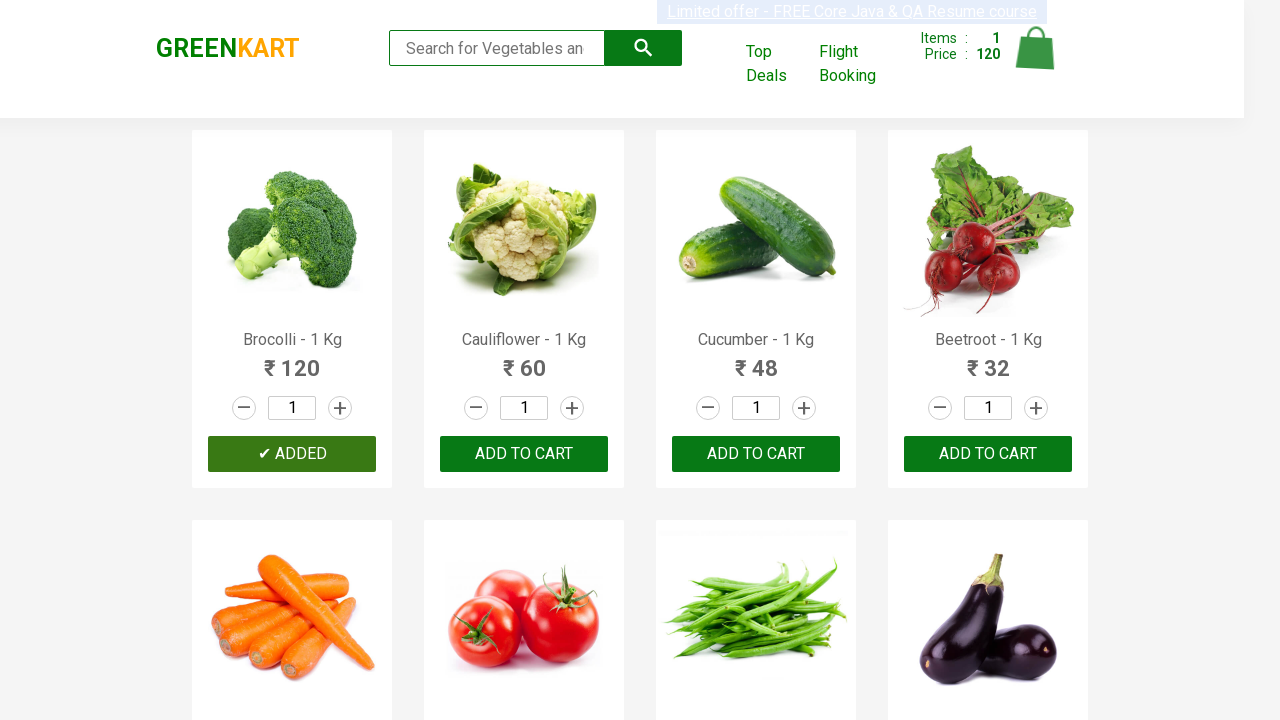

Added Cucumber to cart at (756, 454) on xpath=//div[@class='product-action']/button >> nth=2
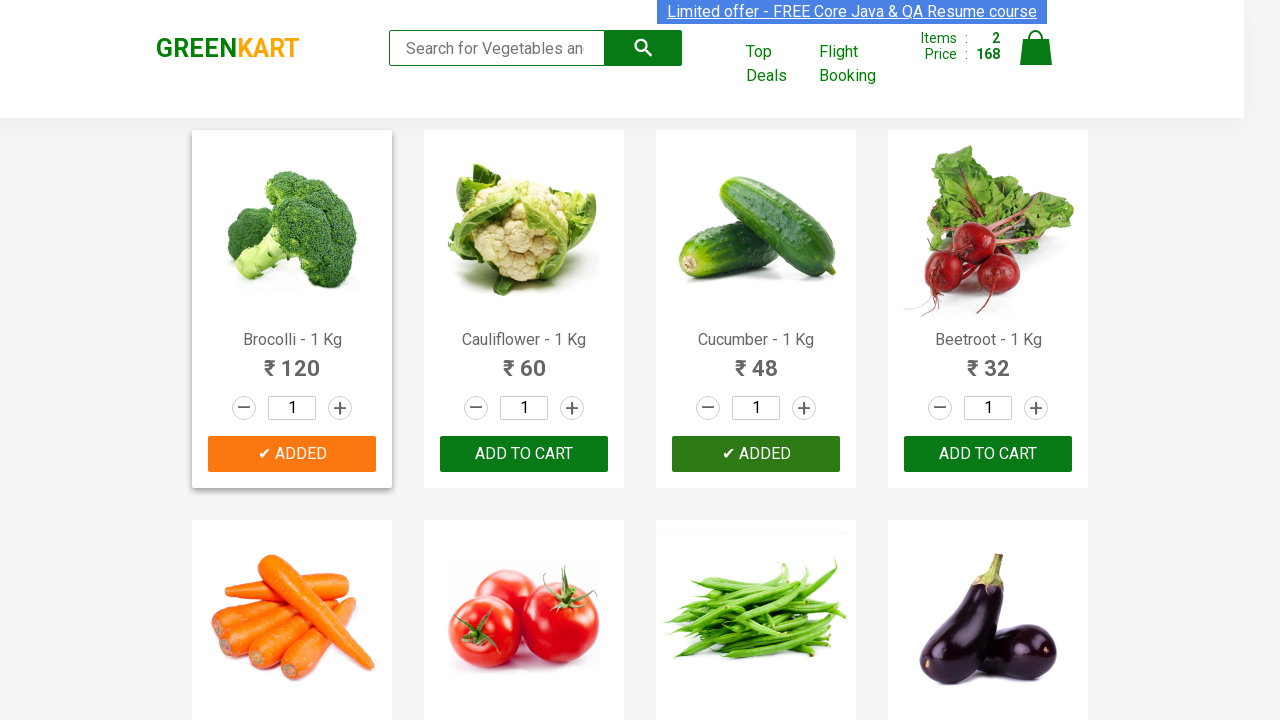

Added Beetroot to cart at (988, 454) on xpath=//div[@class='product-action']/button >> nth=3
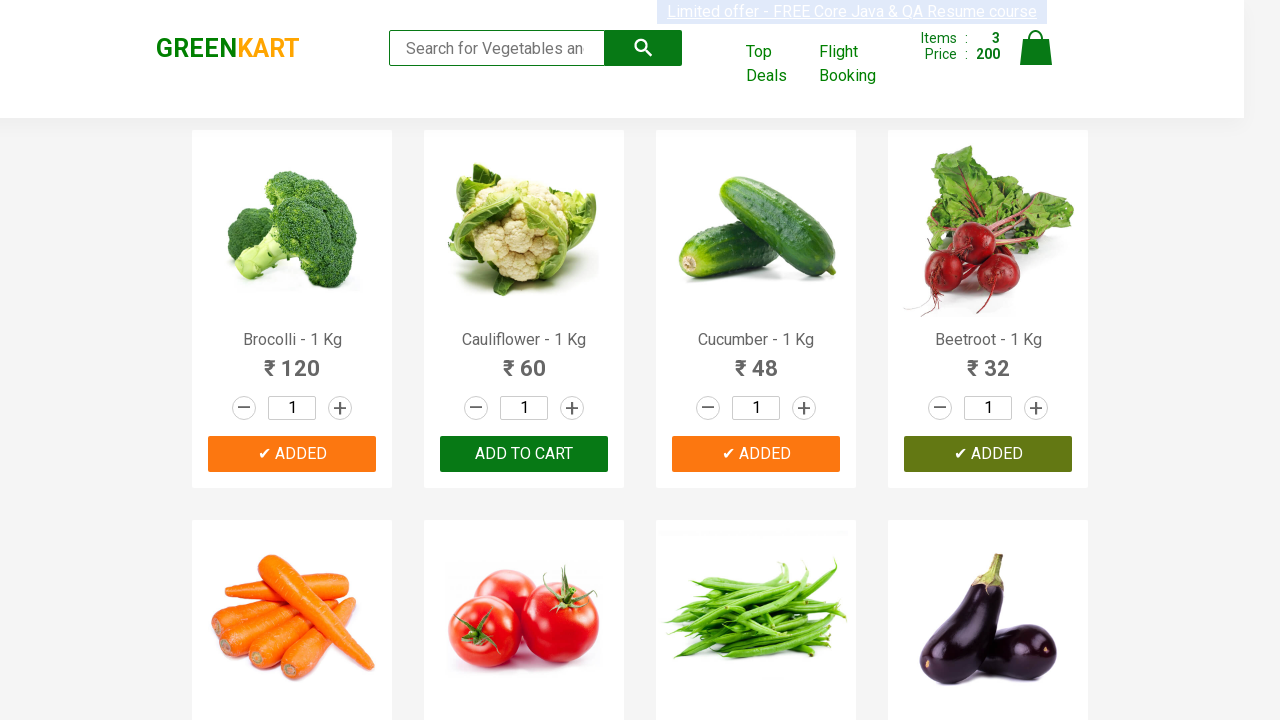

Clicked on cart icon to view cart at (1036, 48) on img[alt='Cart']
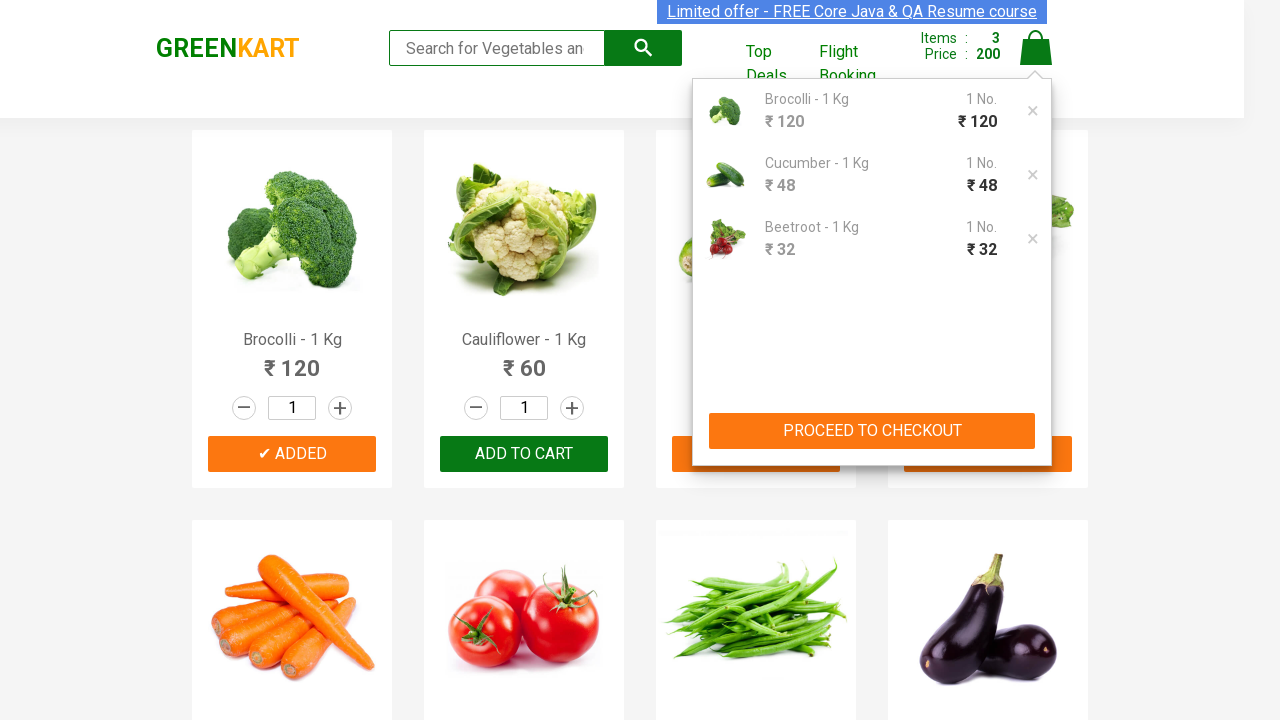

Clicked PROCEED TO CHECKOUT button at (872, 431) on xpath=//button[contains(text(),'PROCEED TO CHECKOUT')]
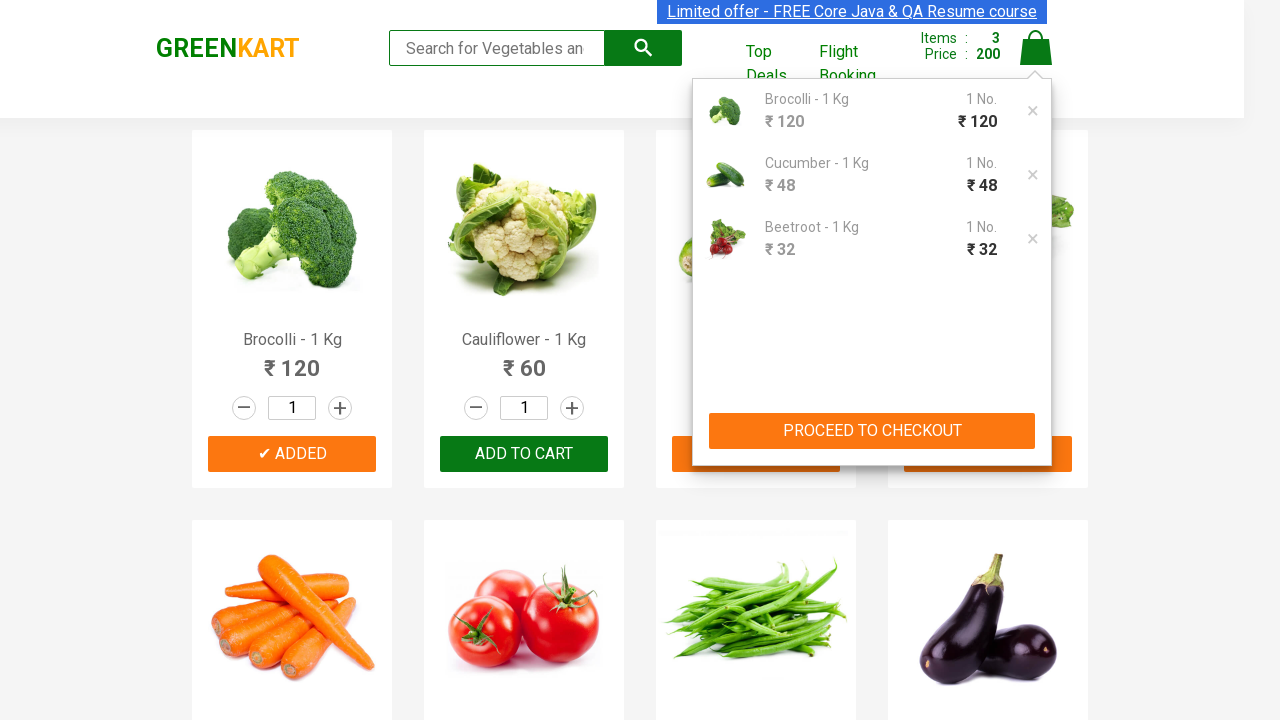

Checkout page loaded with promo code input field
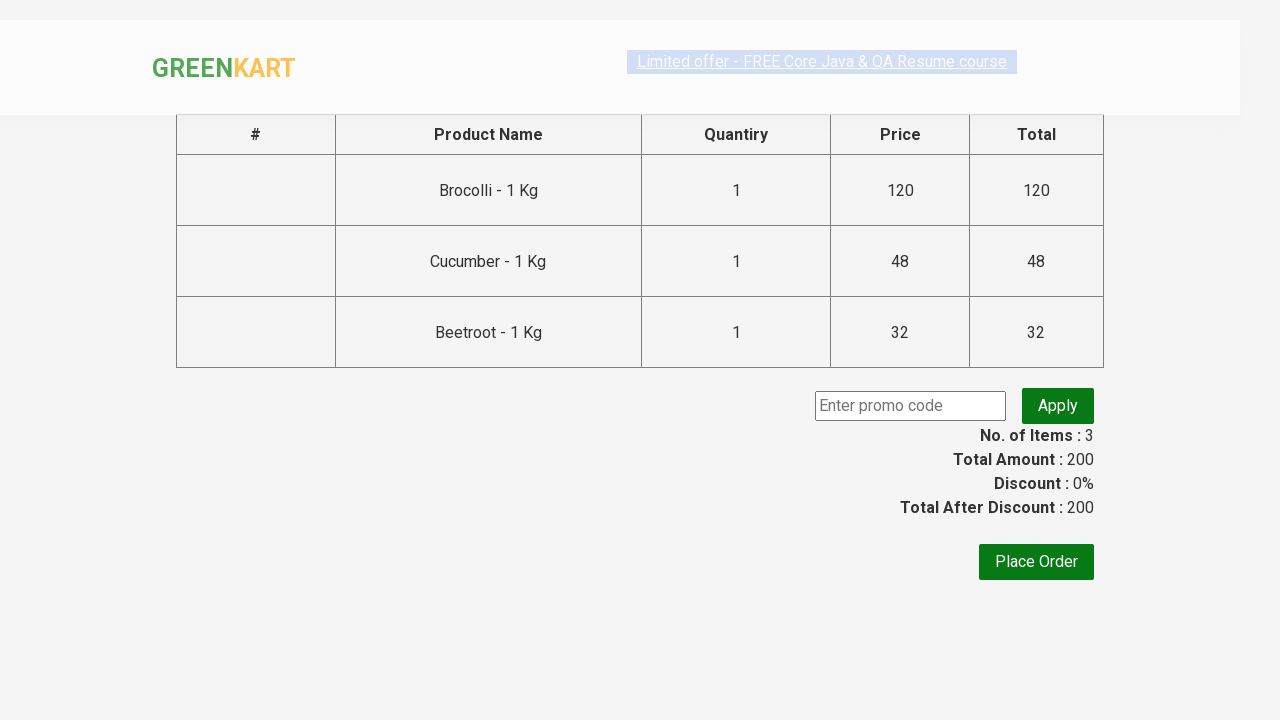

Entered promo code 'rahulshettyacademy' on input.promoCode
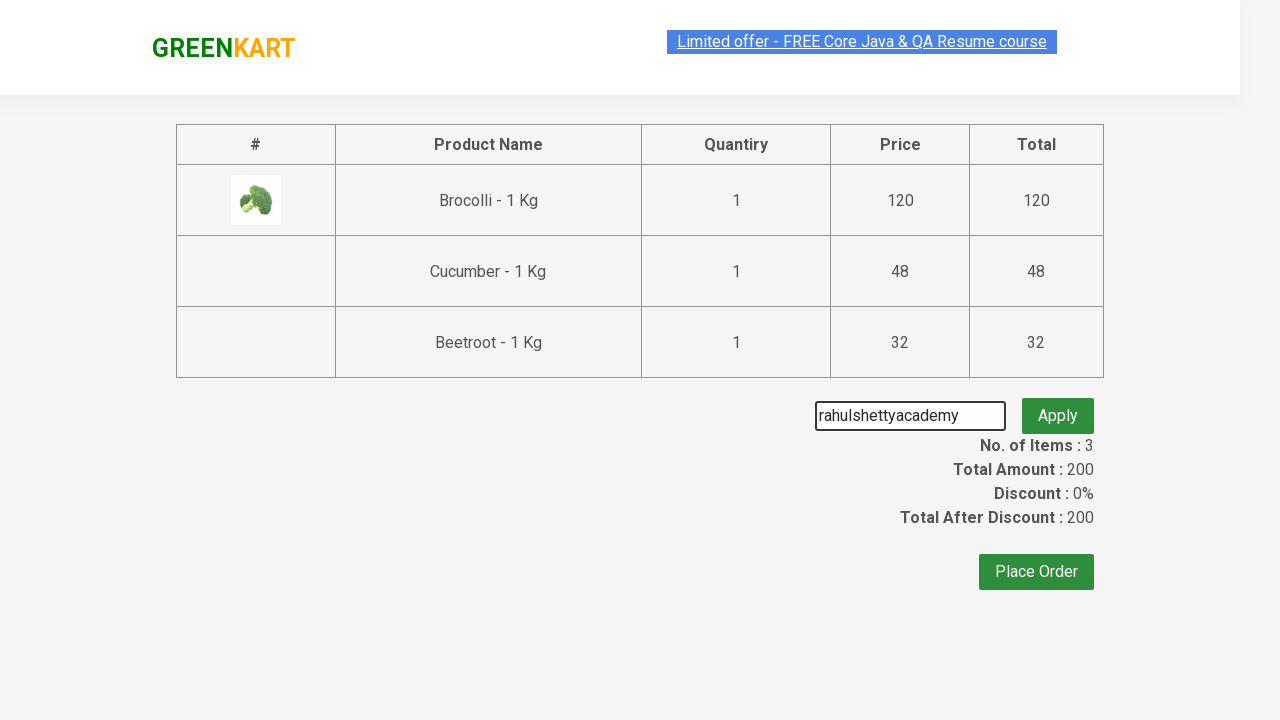

Clicked Apply button to apply promo code at (1058, 406) on button.promoBtn
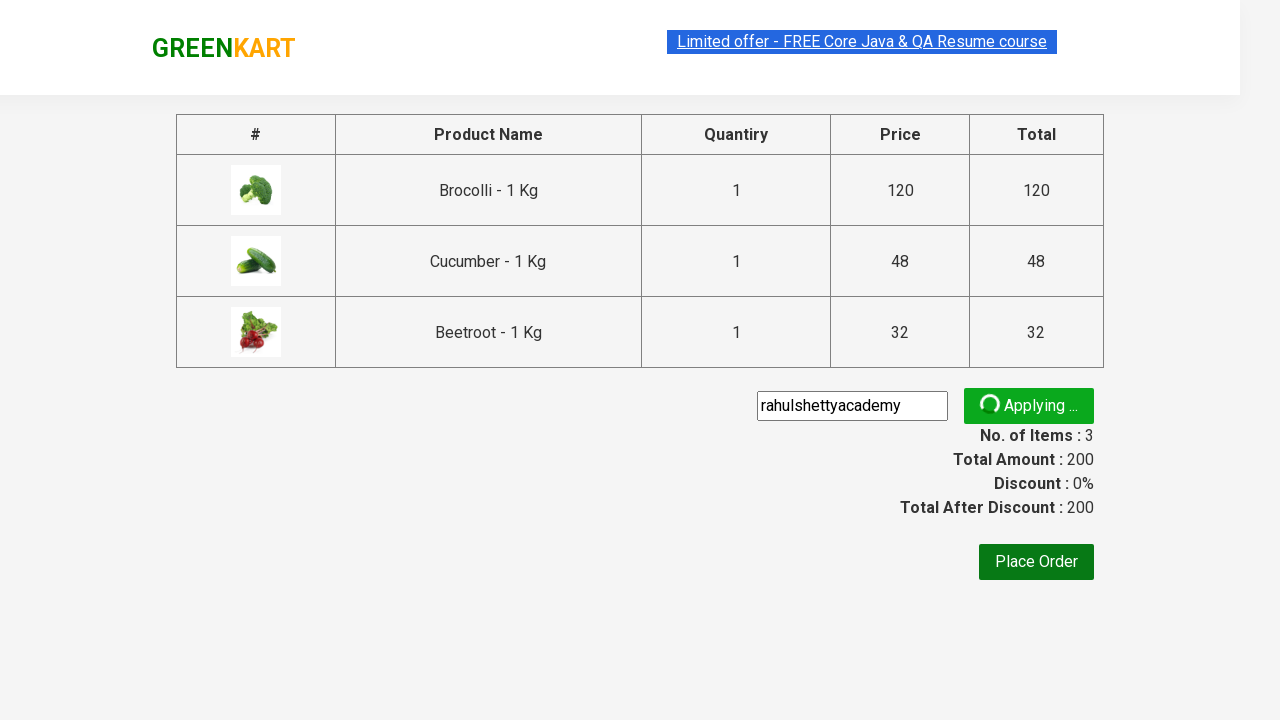

Promo code successfully applied - confirmation message displayed
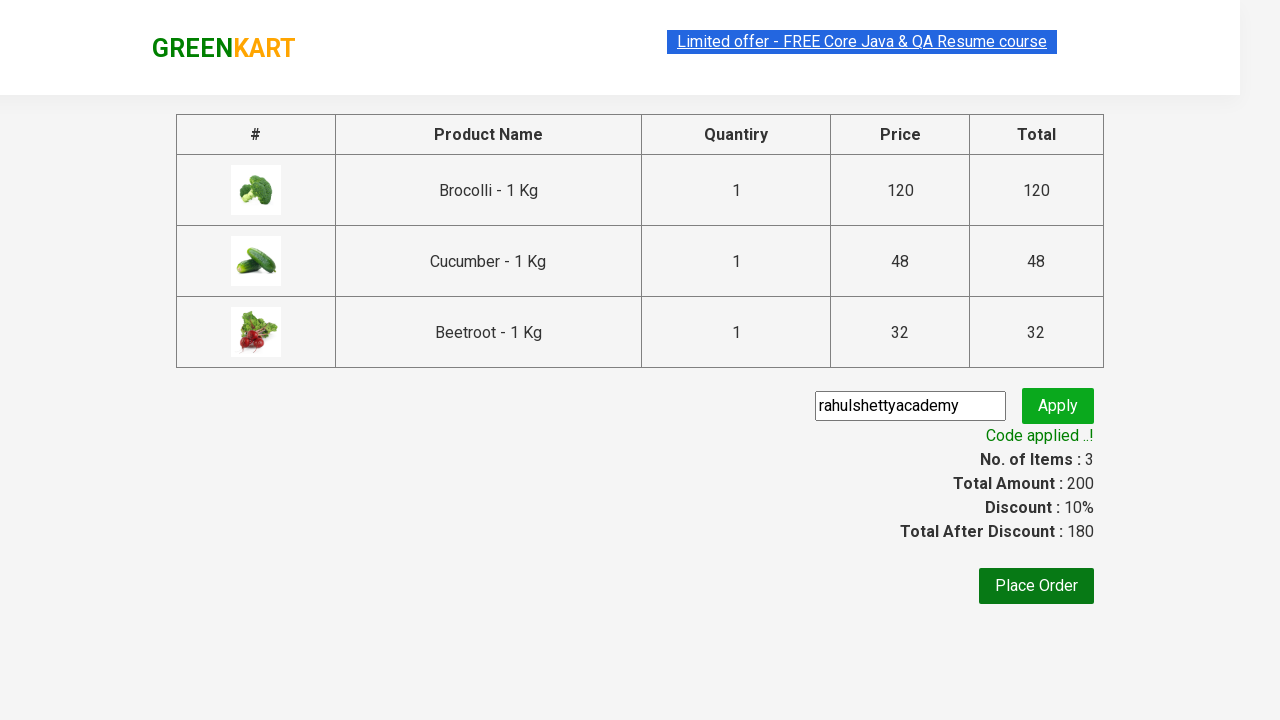

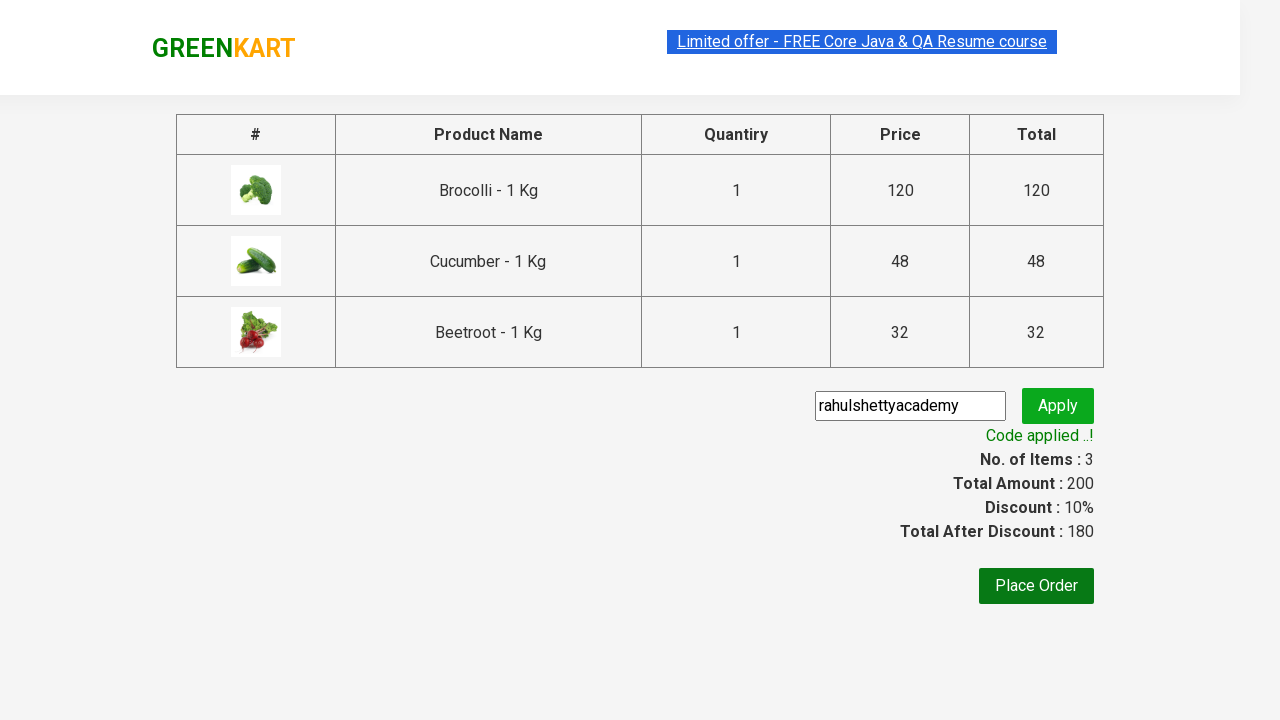